Tests search functionality on TeachEngineering website by entering a search query, viewing results, and navigating through pagination

Starting URL: https://www.teachengineering.org/k12engineering/what

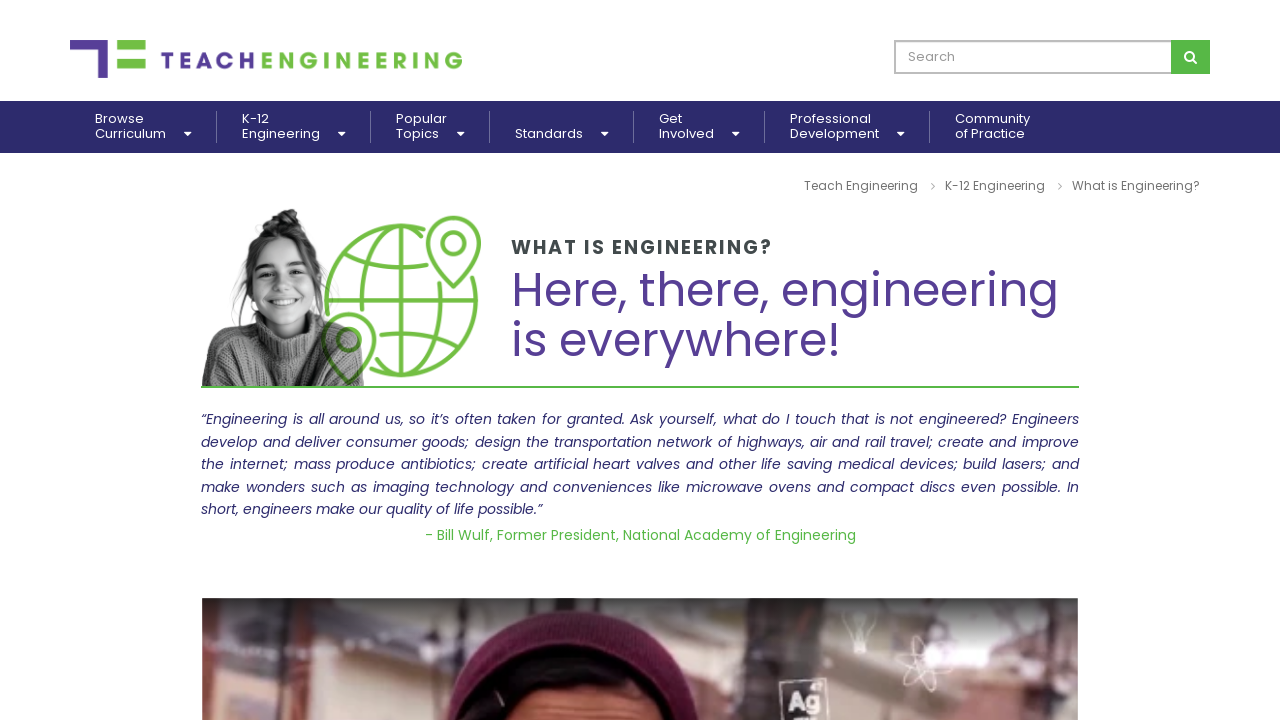

Waited for search input field to load
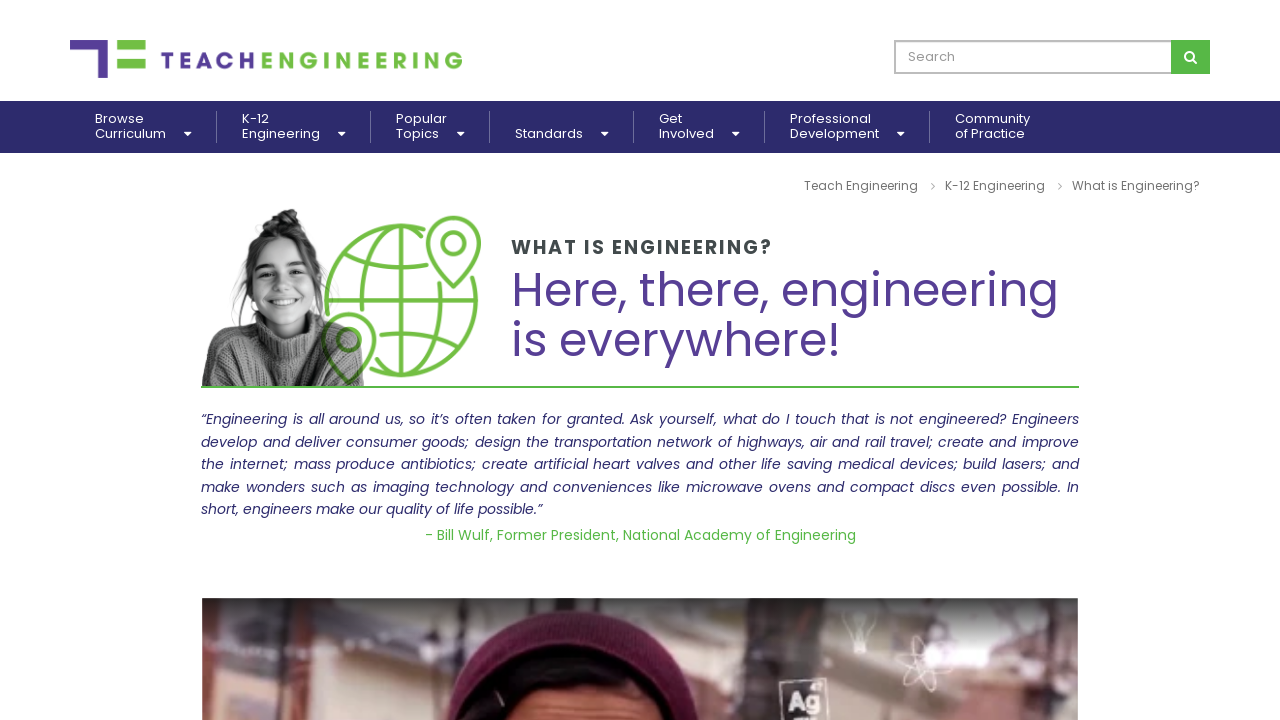

Filled search field with 'renewable energy' on input[name='q']
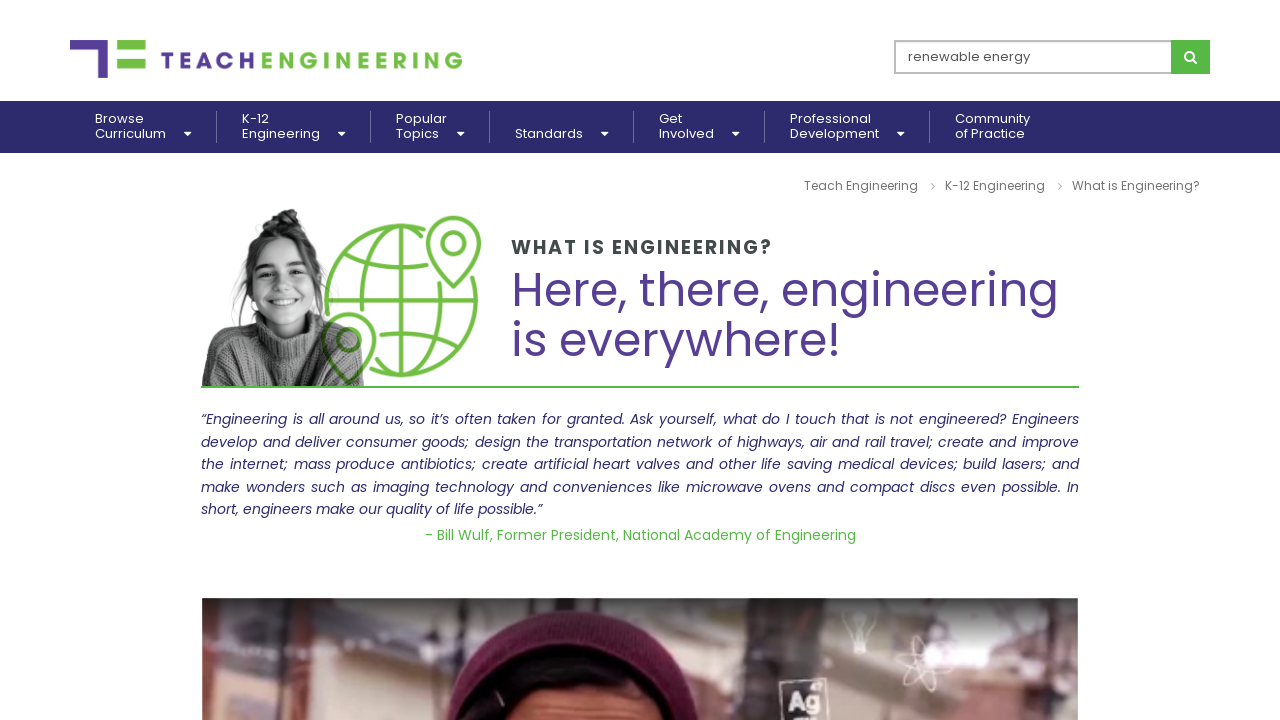

Submitted search query by pressing Enter on input[name='q']
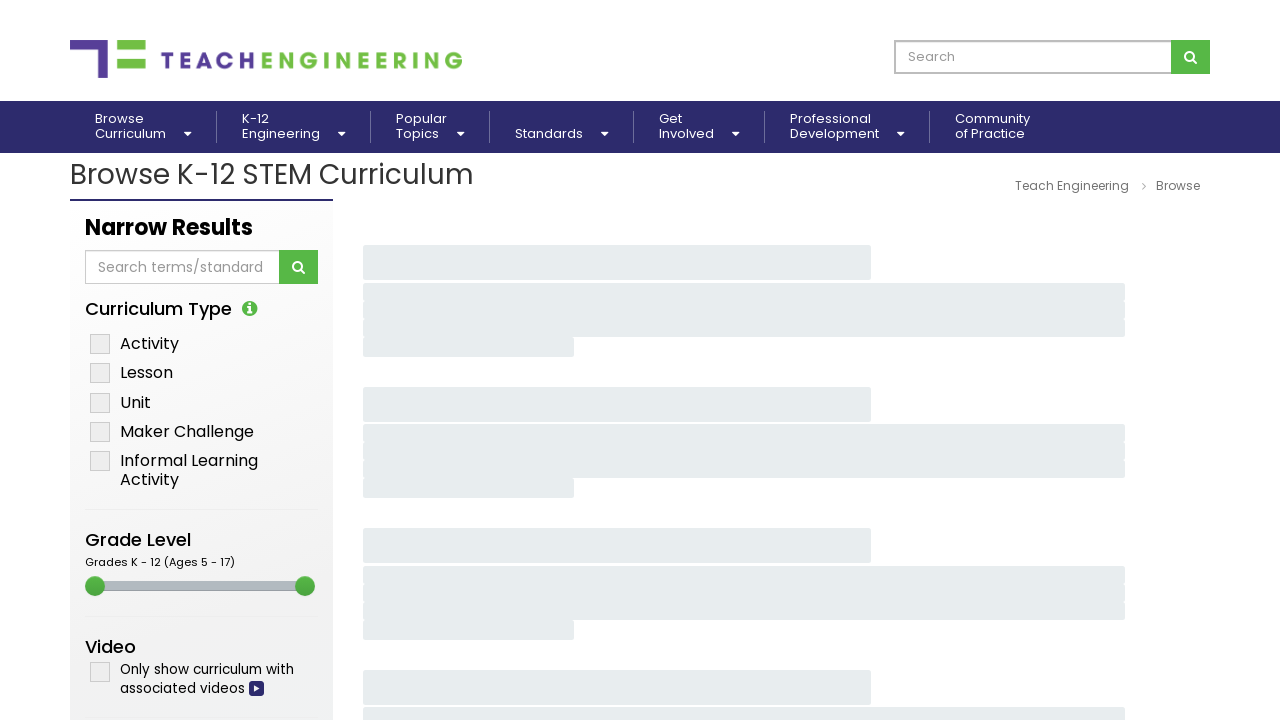

Search results table loaded
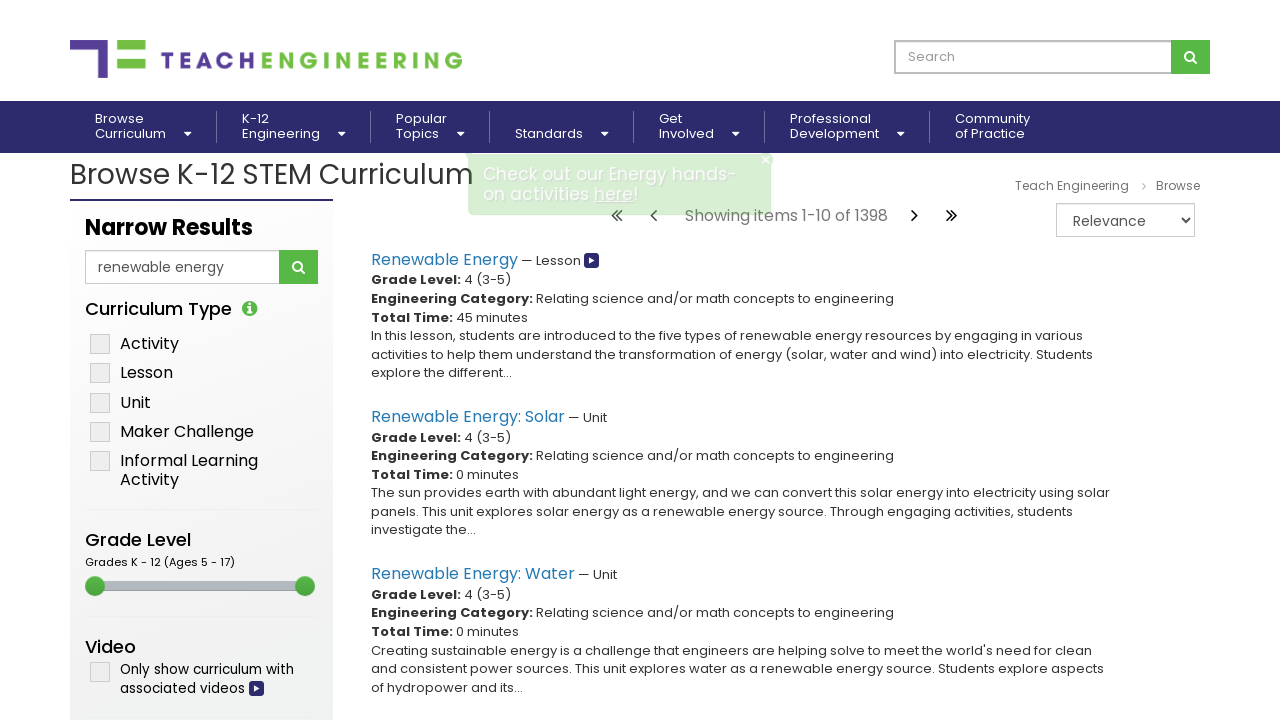

Clicked next page button to navigate pagination at (917, 217) on .col-md-9 .text-center li:nth-child(4) a
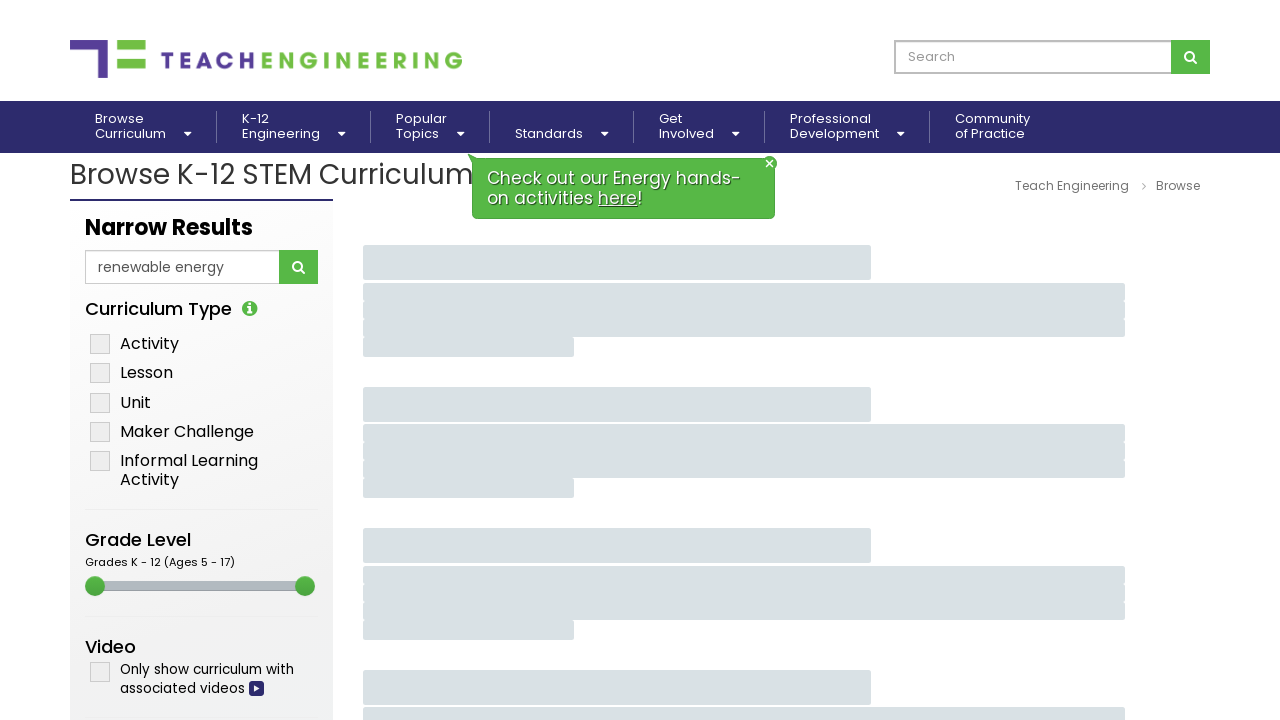

Next page results table loaded
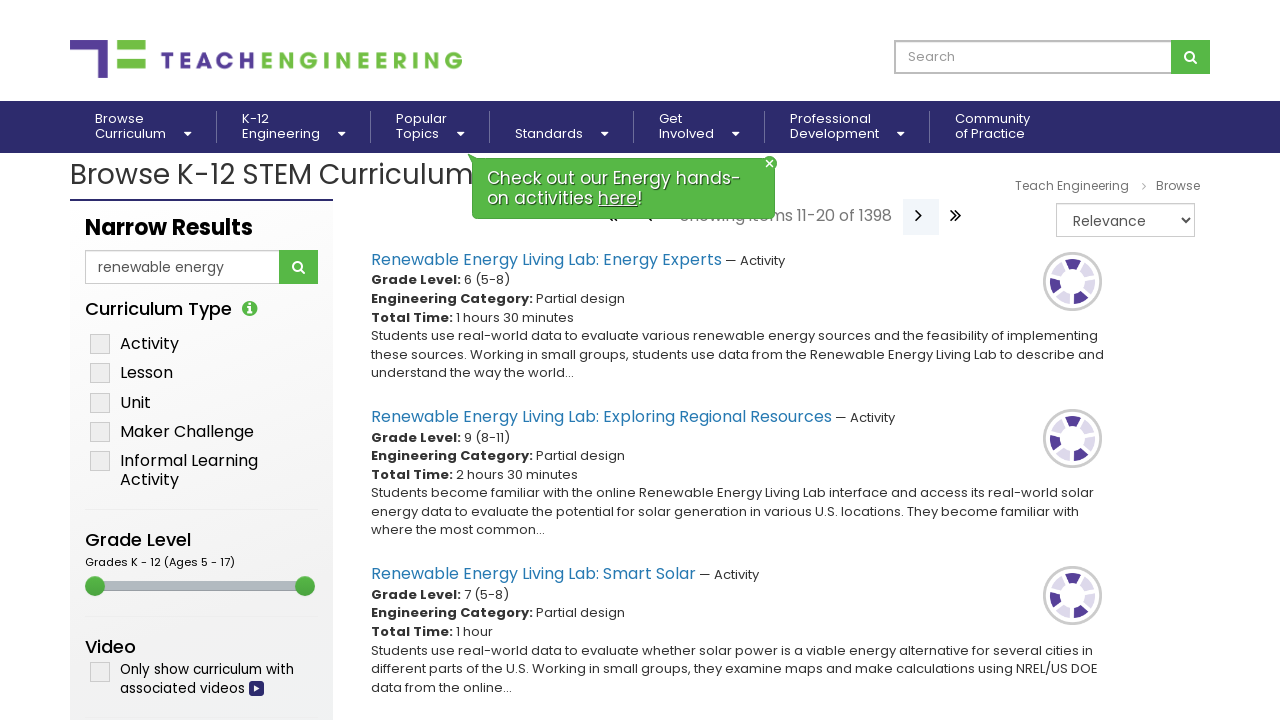

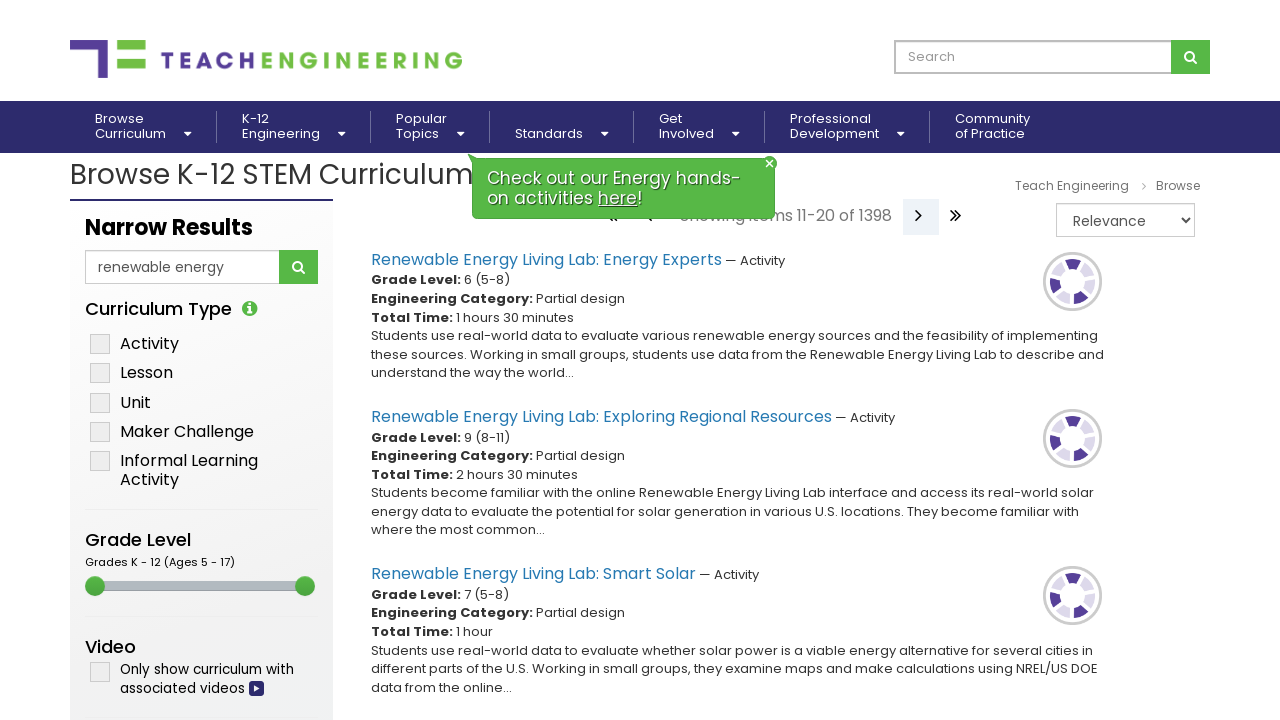